Tests multi-select dropdown functionality by selecting and then deselecting an option by its value on a test website

Starting URL: http://omayo.blogspot.com/

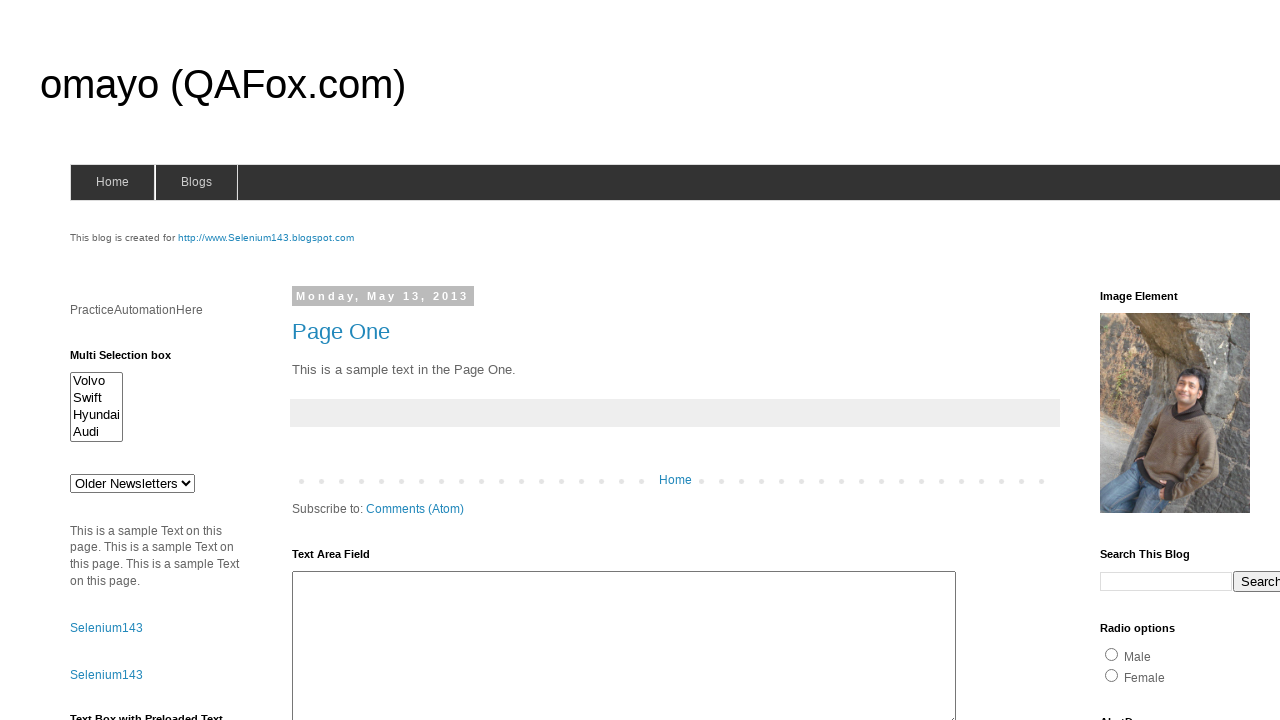

Multi-select dropdown #multiselect1 is now visible
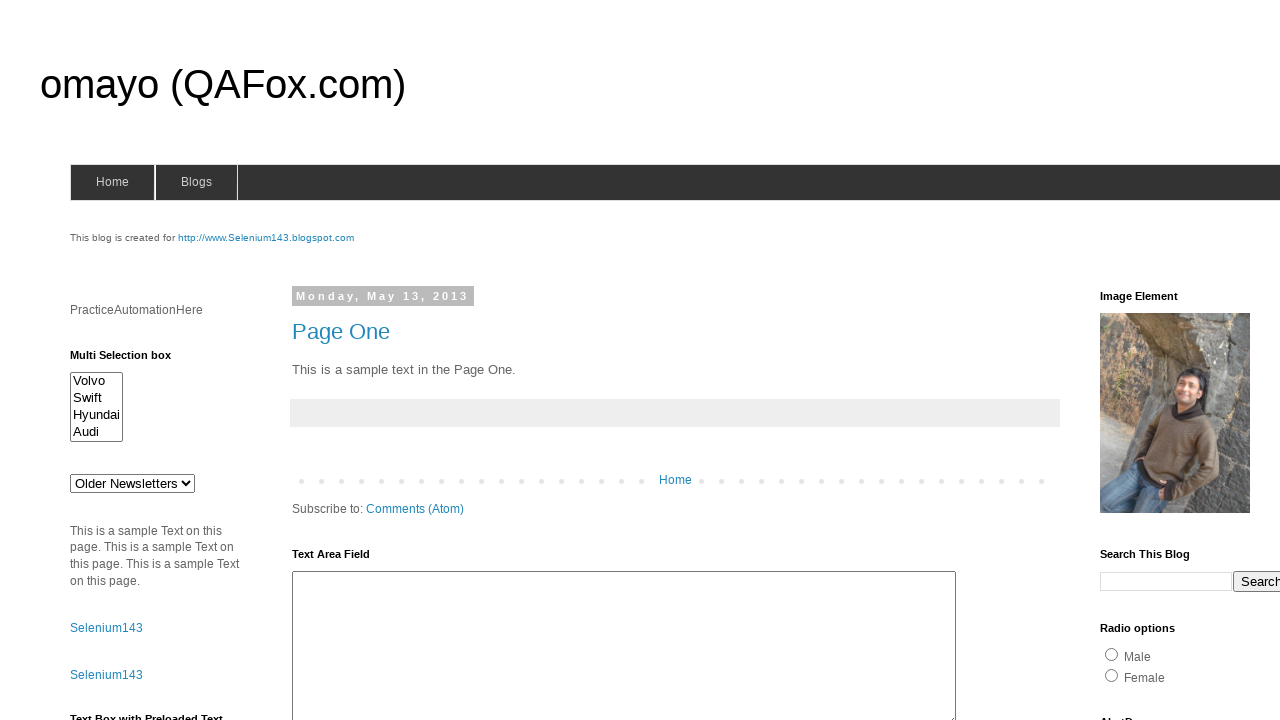

Selected option with value 'volvox' from multi-select dropdown on #multiselect1
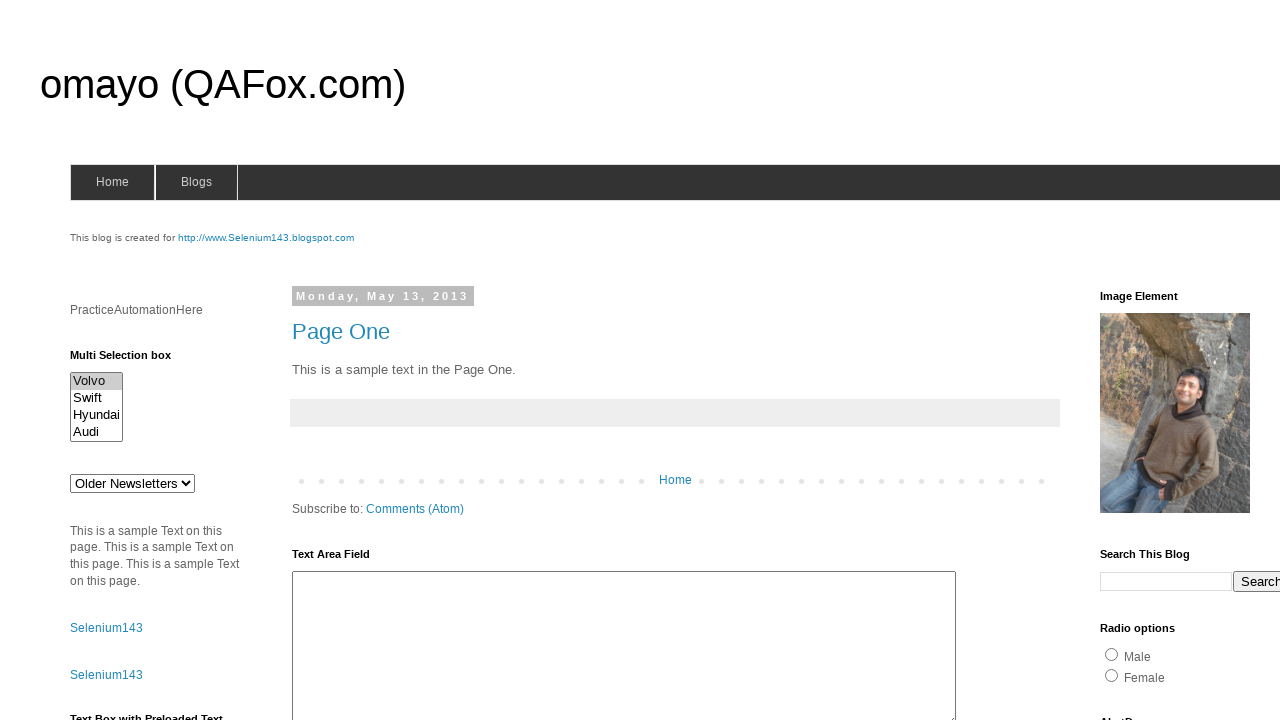

Waited 1 second to observe the selection
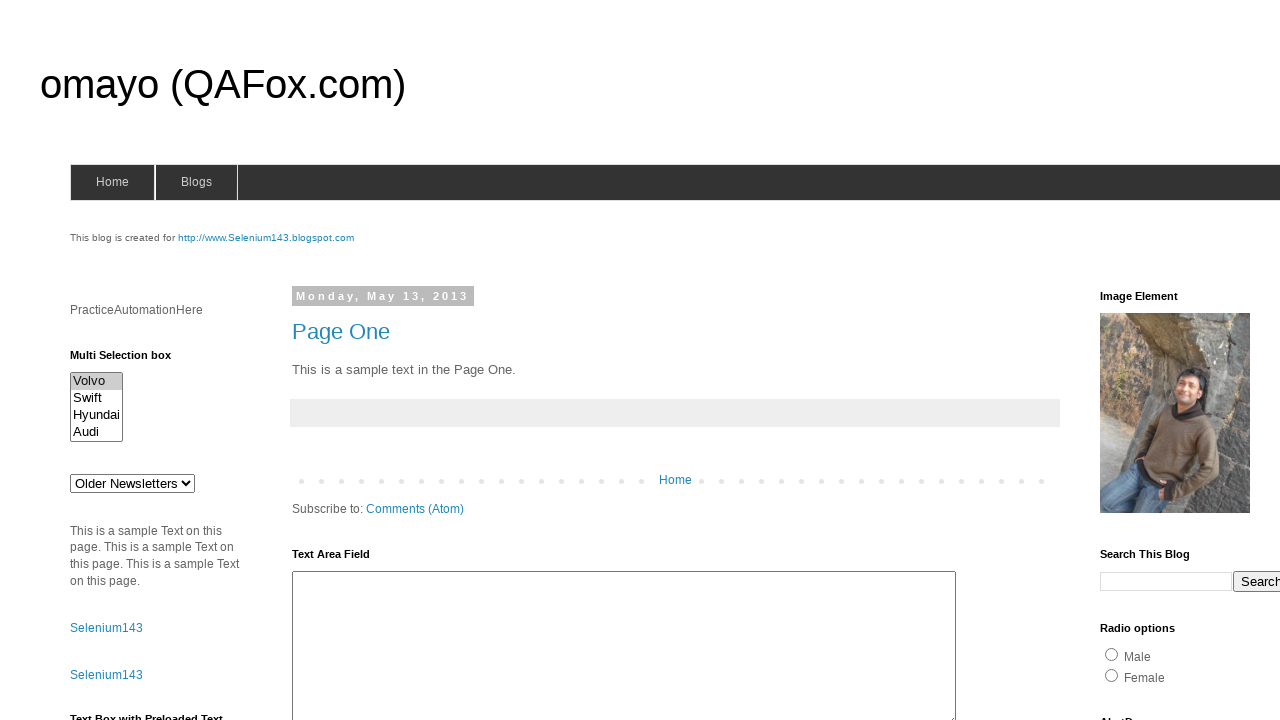

Deselected option with value 'volvox' from multi-select dropdown using JavaScript
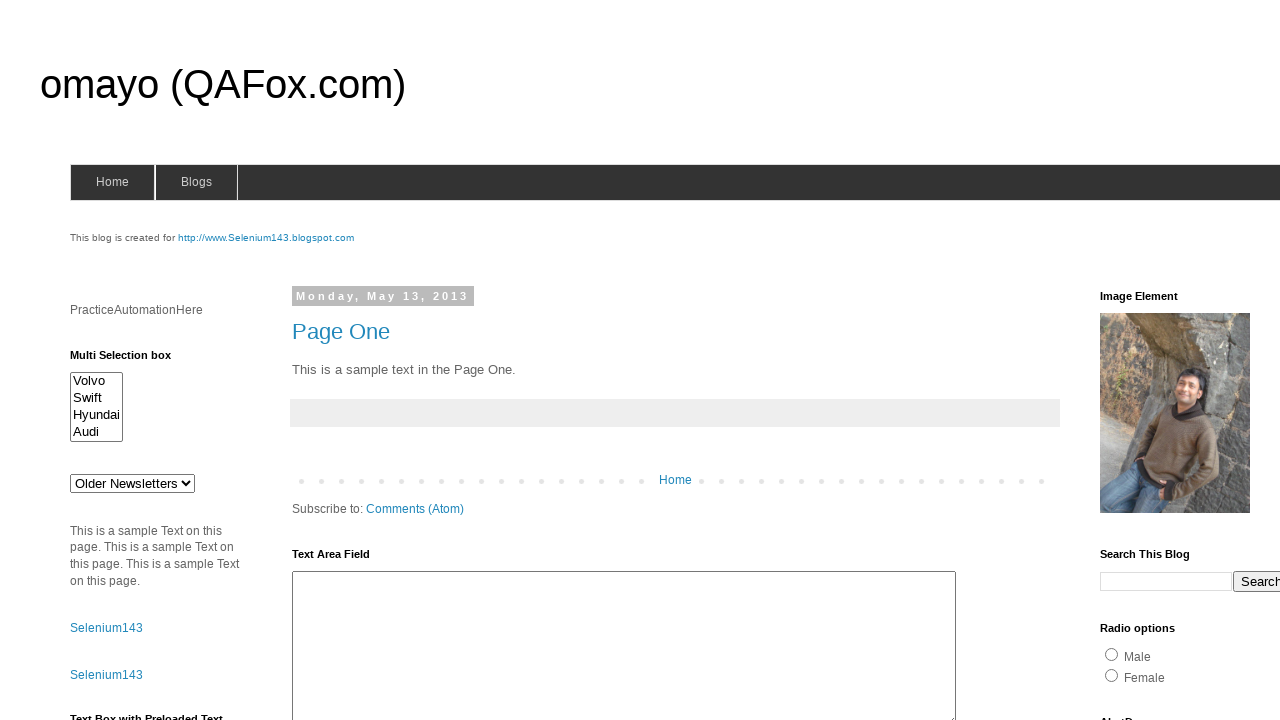

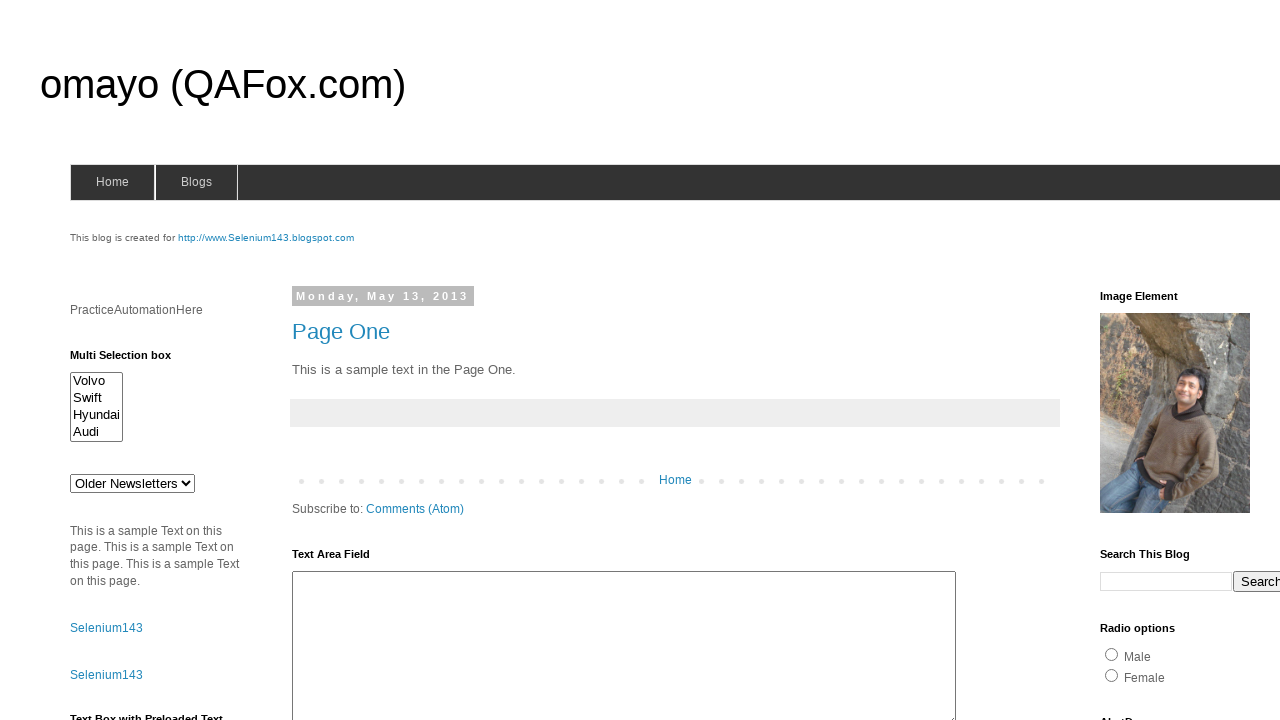